Tests a simple form by filling in first name, last name, city, and country fields using different locator strategies, then submits the form by clicking a button.

Starting URL: http://suninjuly.github.io/simple_form_find_task.html

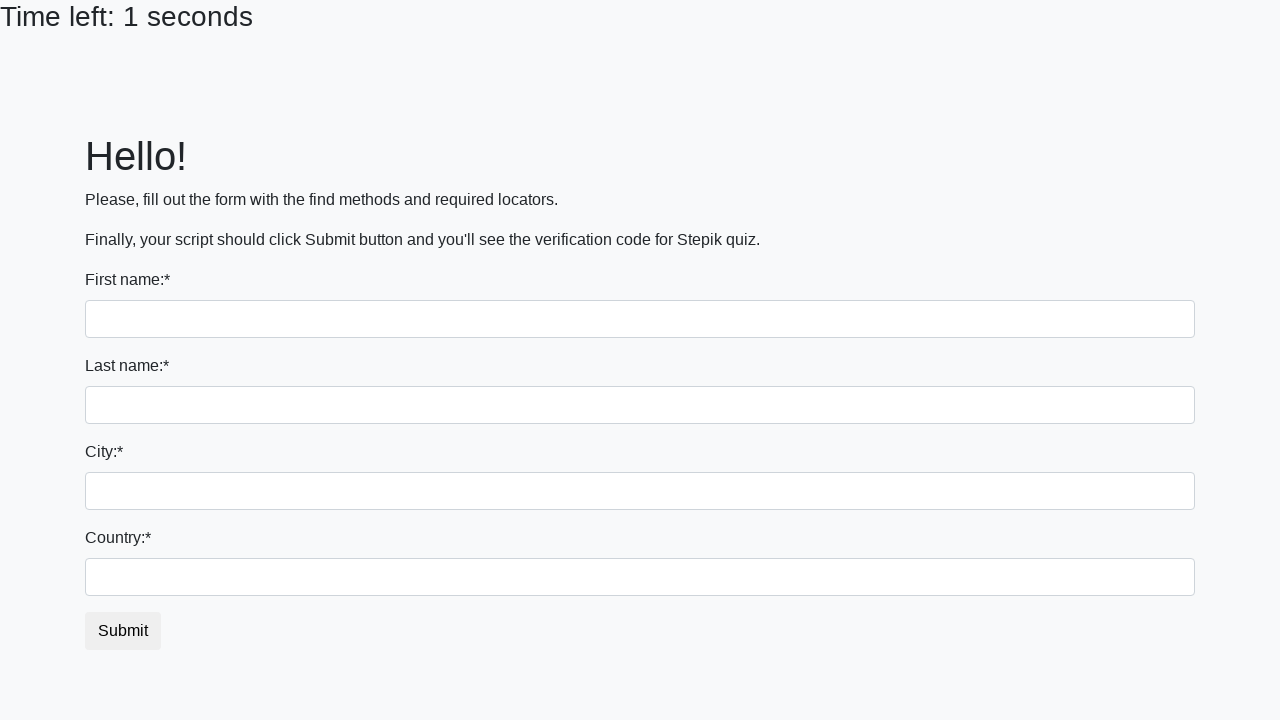

Filled first name field with 'Ivan' using tag name locator on input >> nth=0
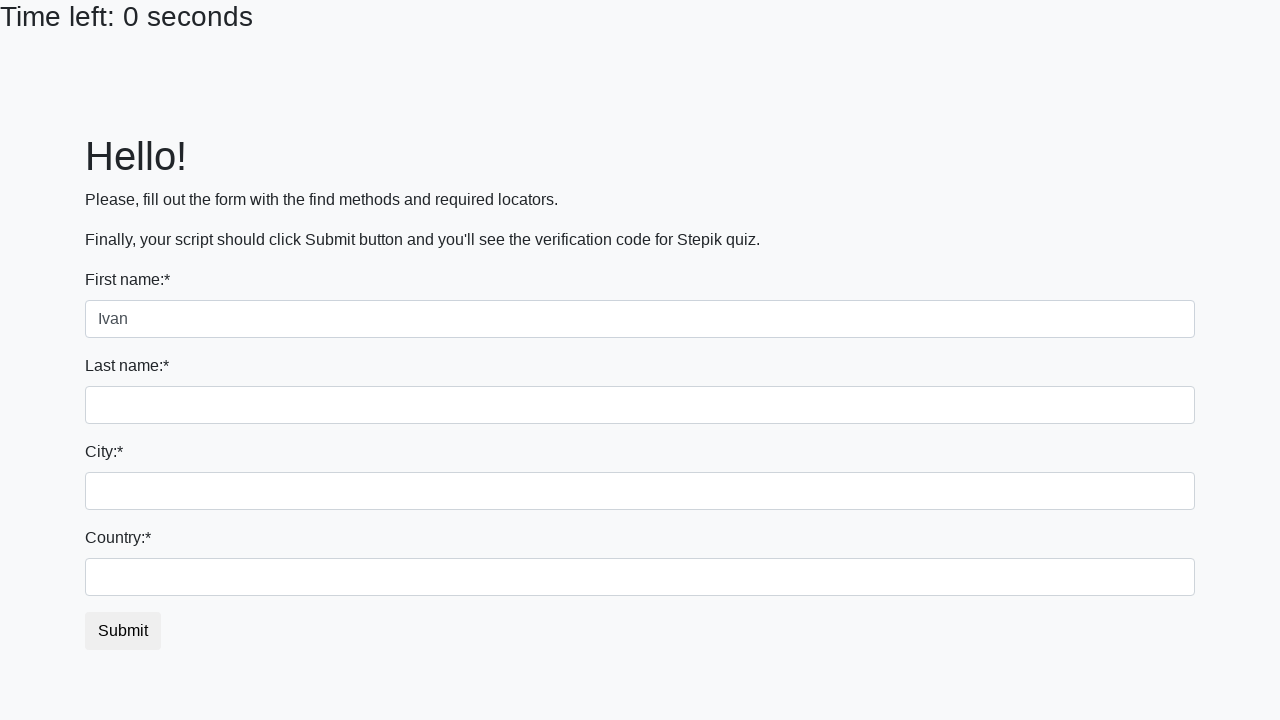

Filled last name field with 'Petrov' using name attribute on input[name='last_name']
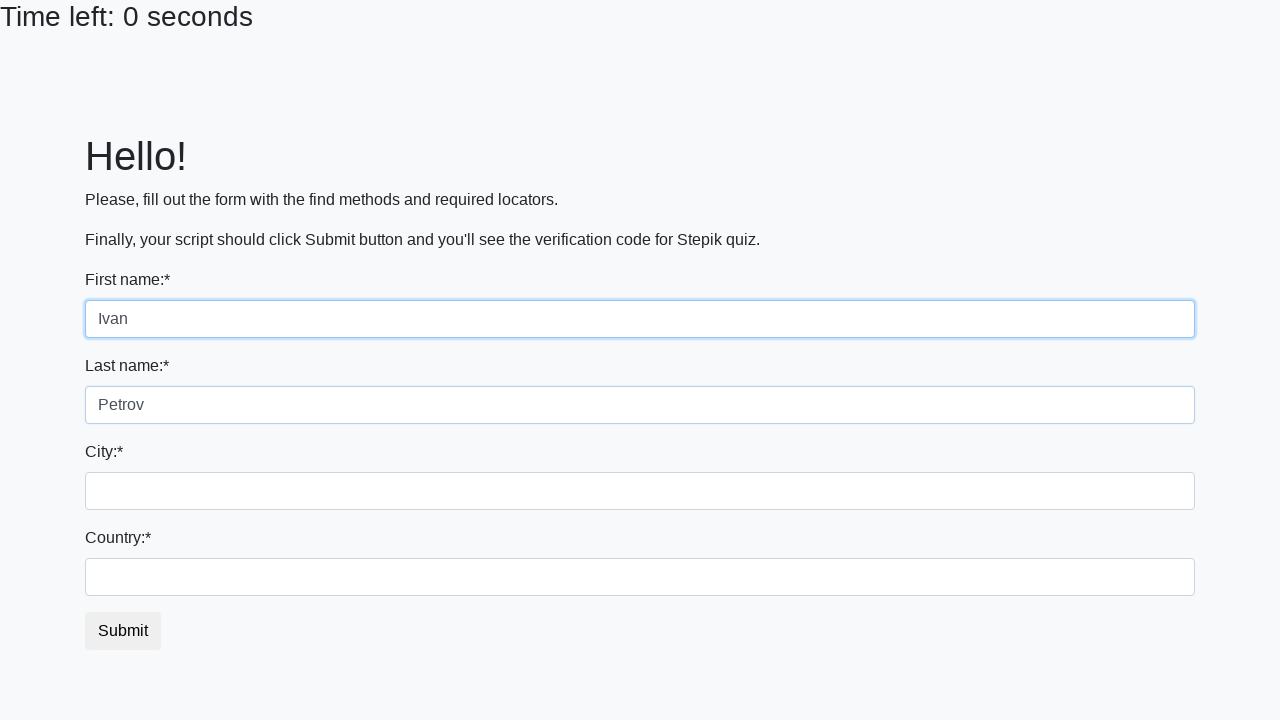

Filled city field with 'Smolensk' using class selector on .city
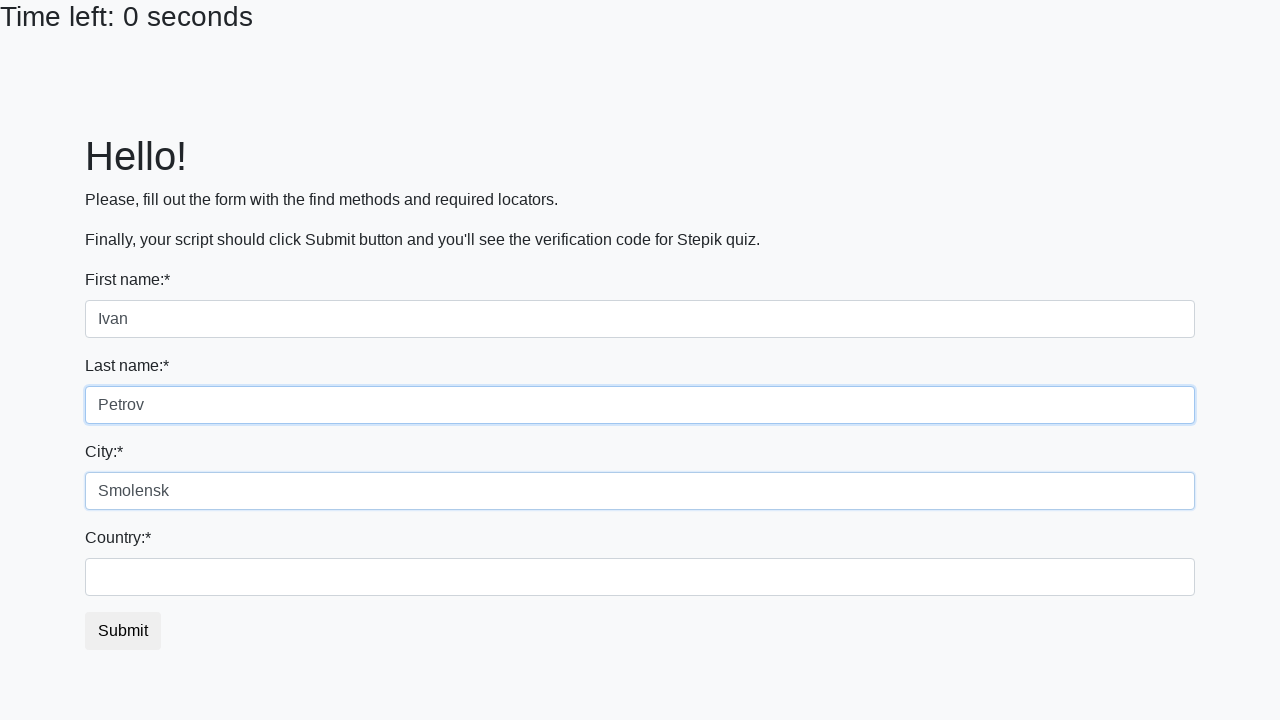

Filled country field with 'Russia' using ID selector on #country
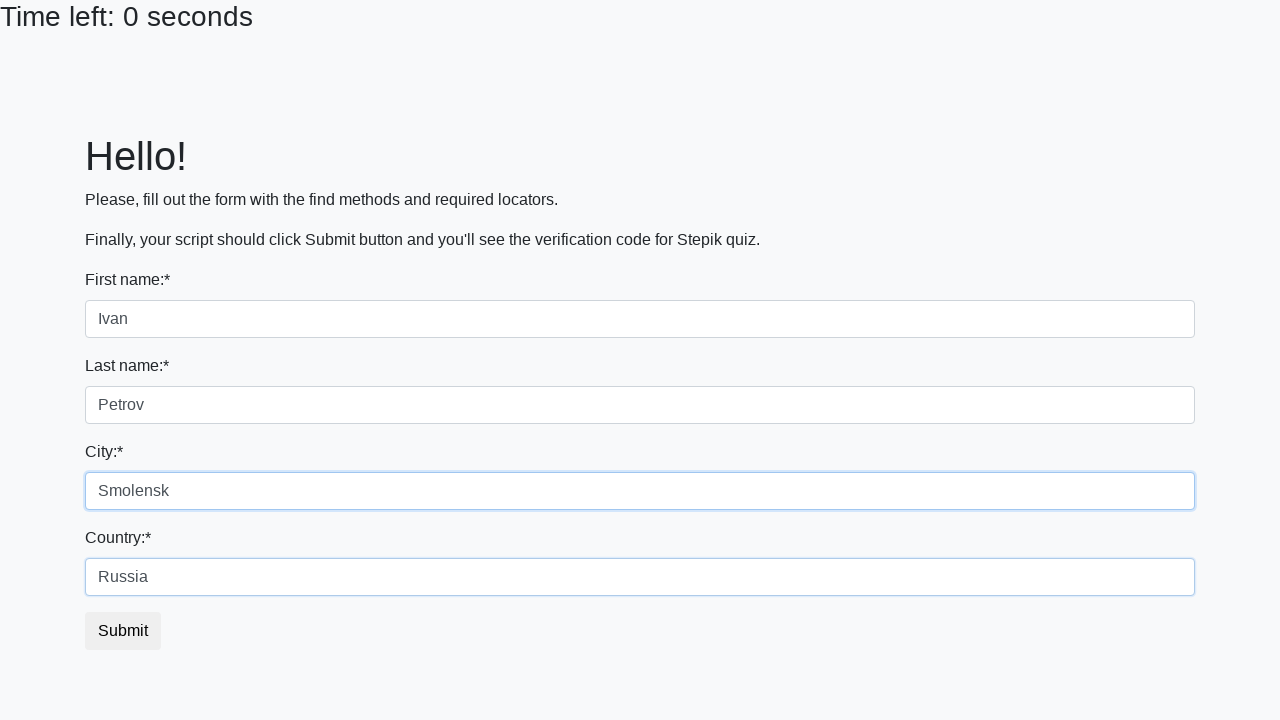

Clicked submit button to submit form at (123, 631) on button.btn
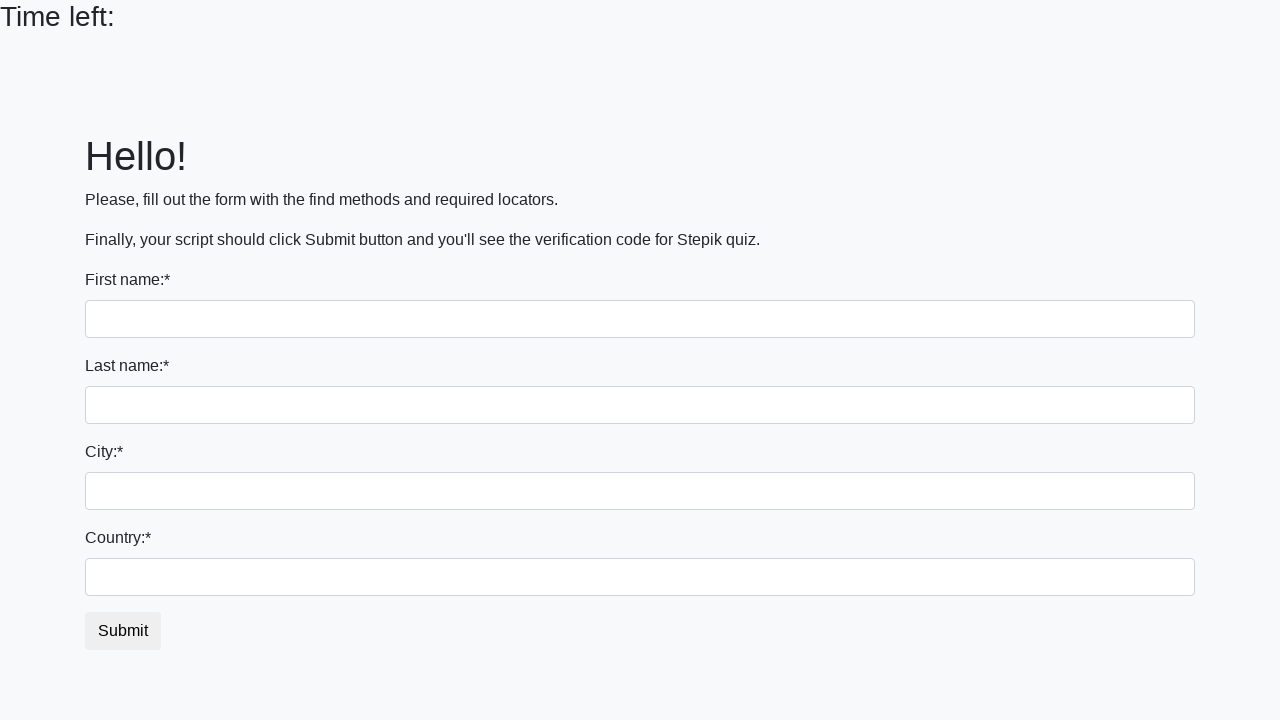

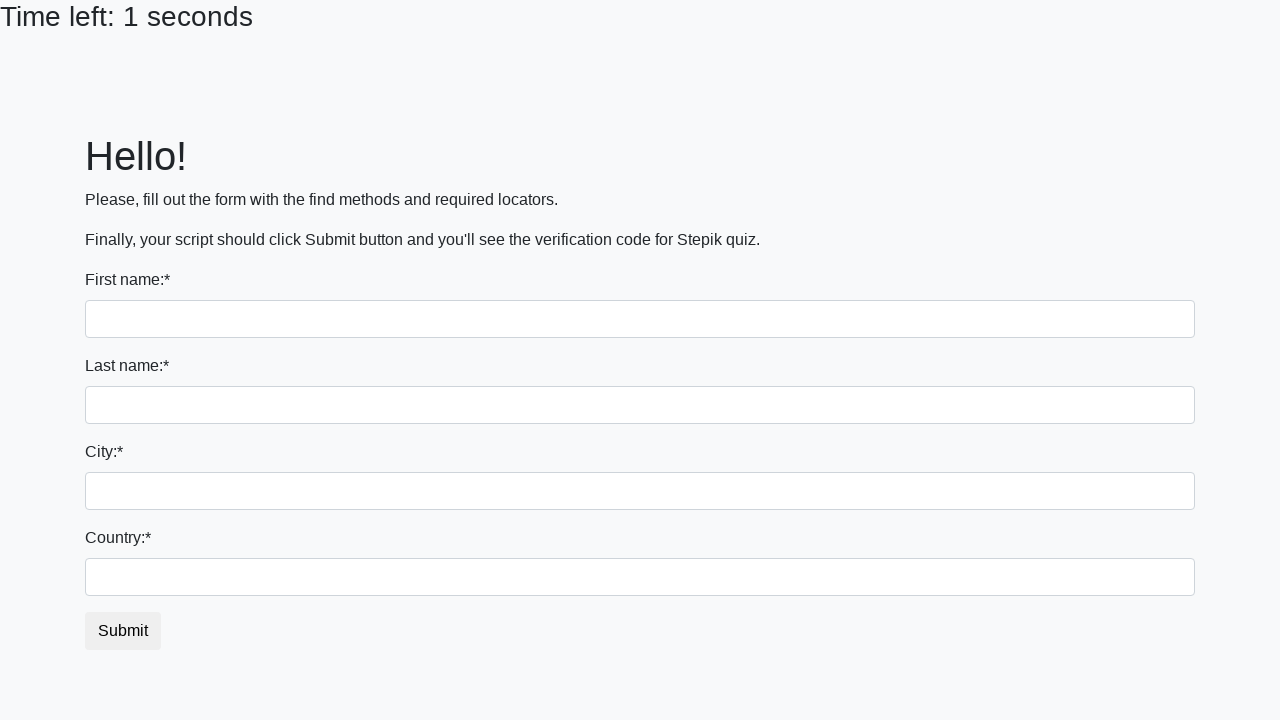